Tests clicking a button that triggers a simple JavaScript alert and accepting it

Starting URL: https://demoqa.com/alerts

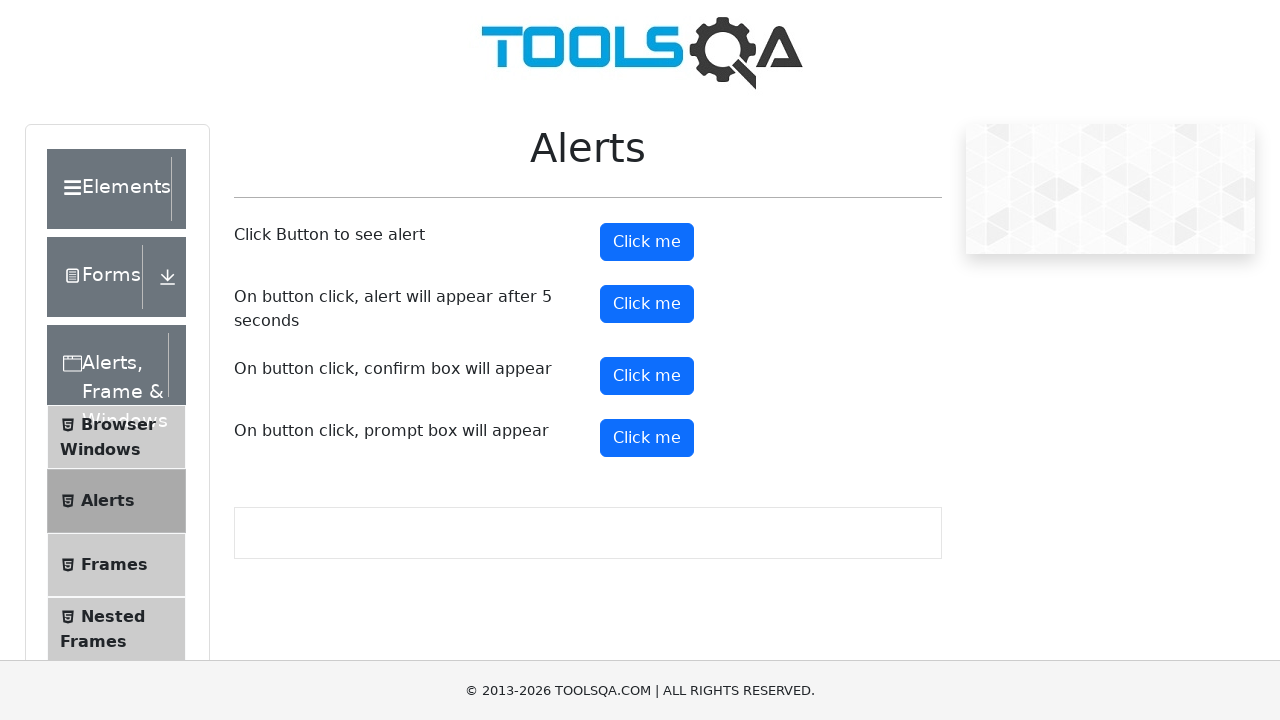

Clicked the alert button to trigger JavaScript alert at (647, 242) on #alertButton
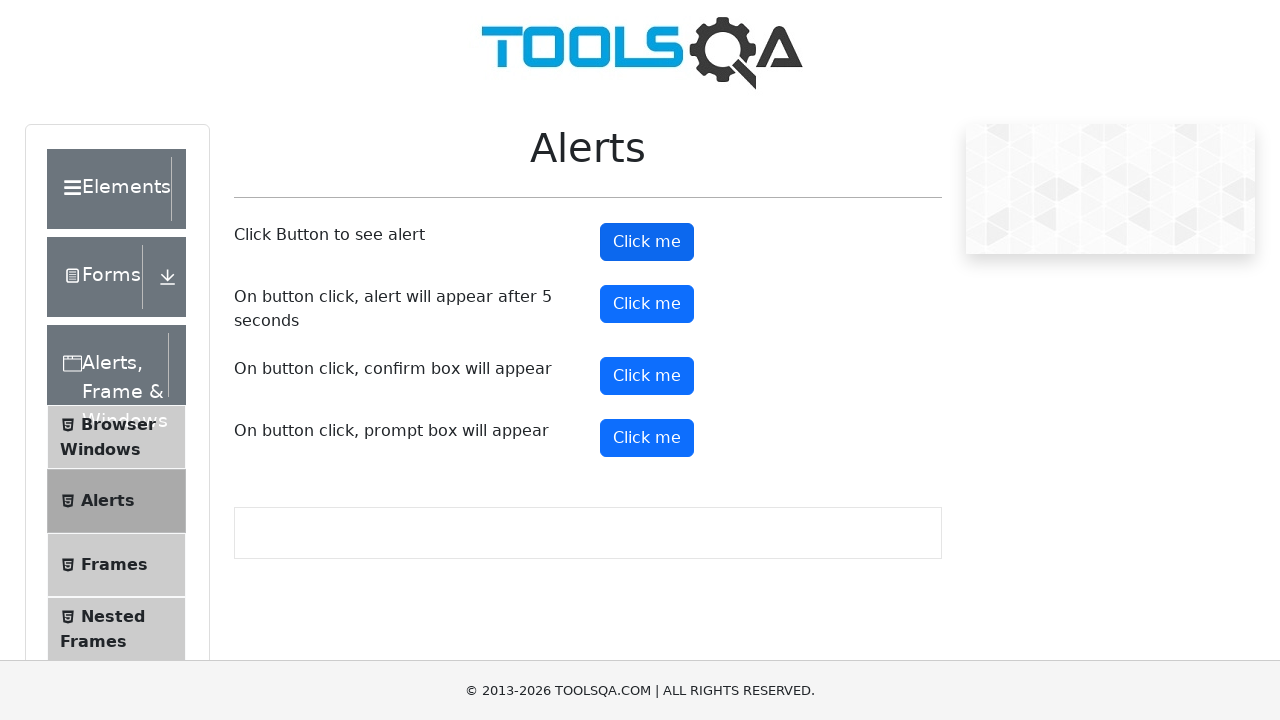

Set up dialog handler to accept alerts
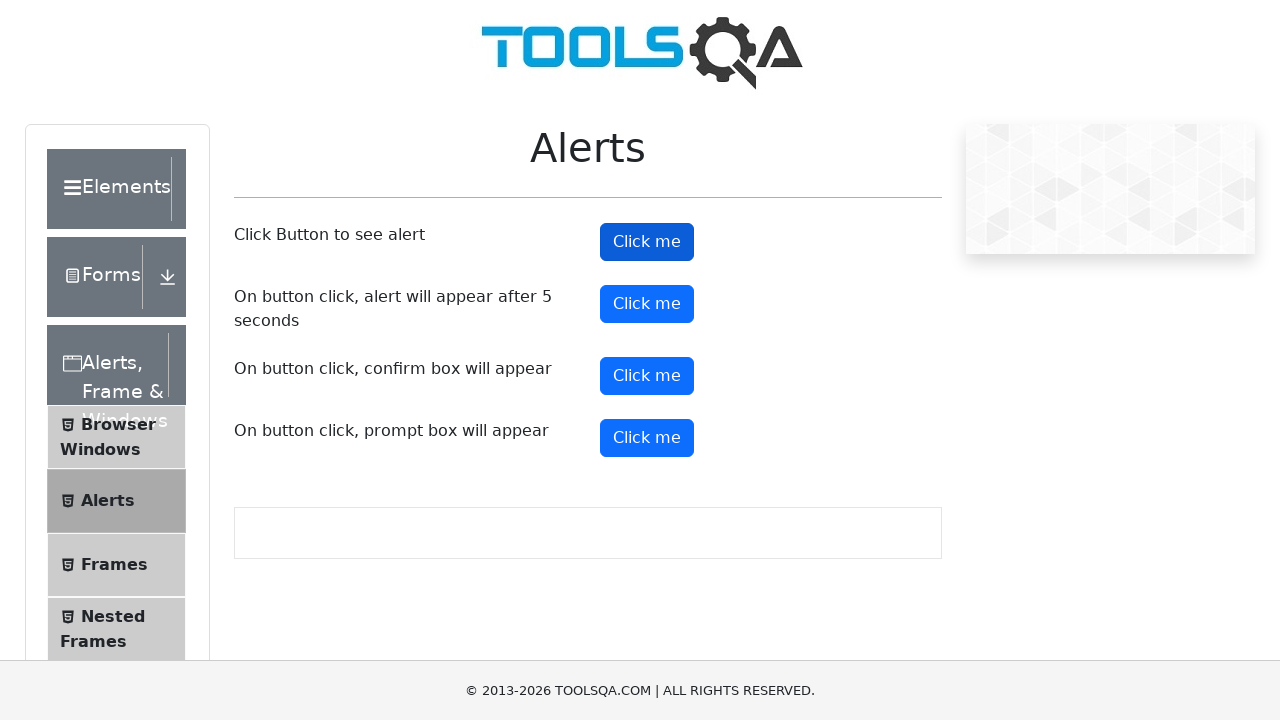

Waited for alert to be processed
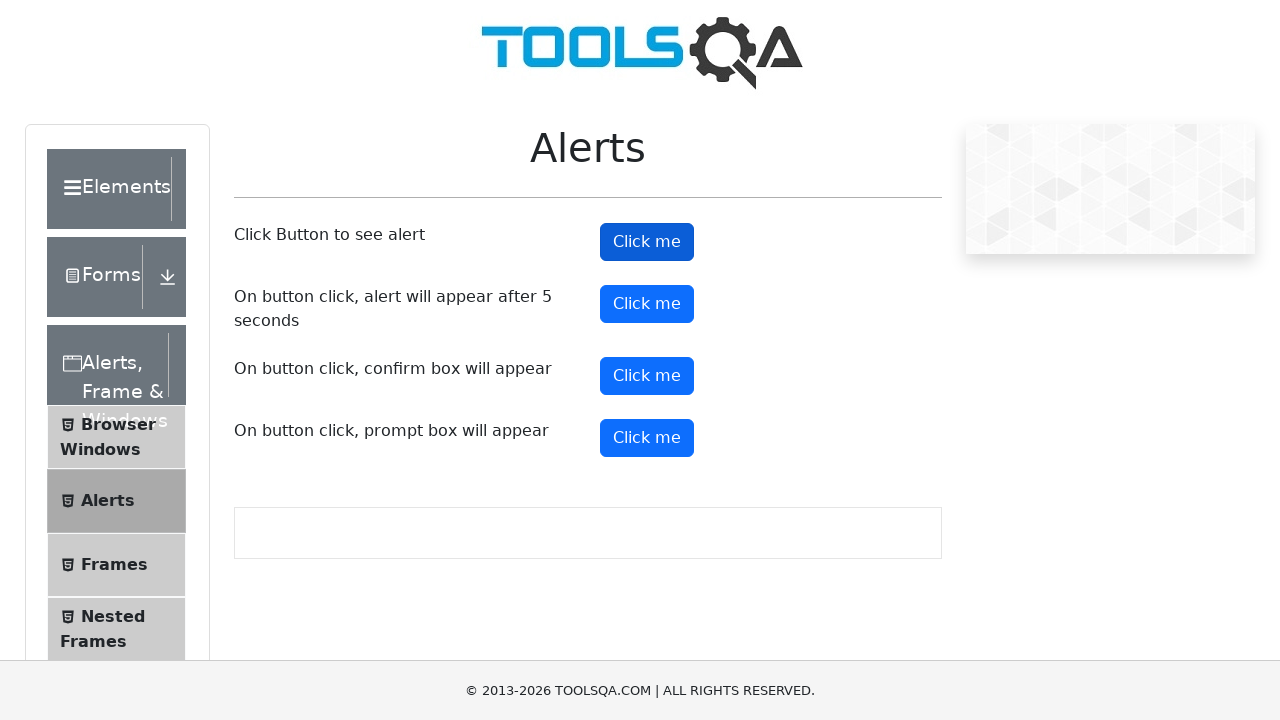

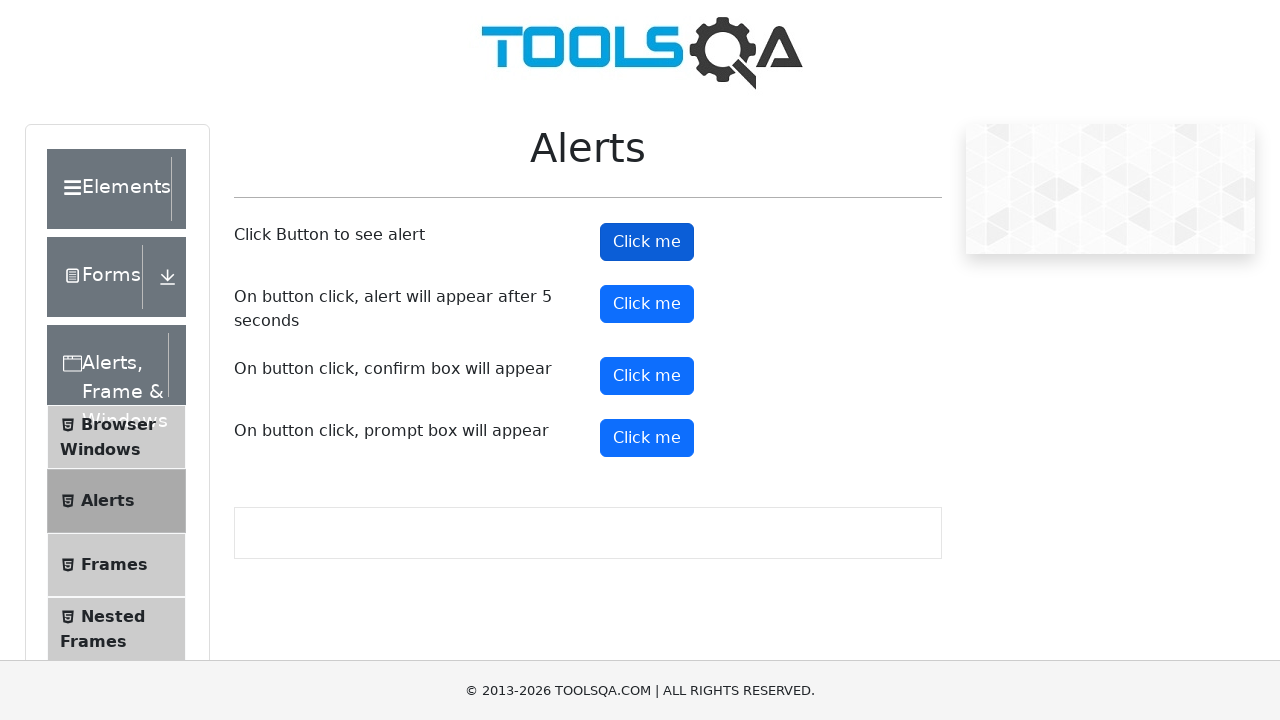